Accessibility test that verifies video player has proper controls attribute

Starting URL: https://www.youtube.com/watch?v=dQw4w9WgXcQ

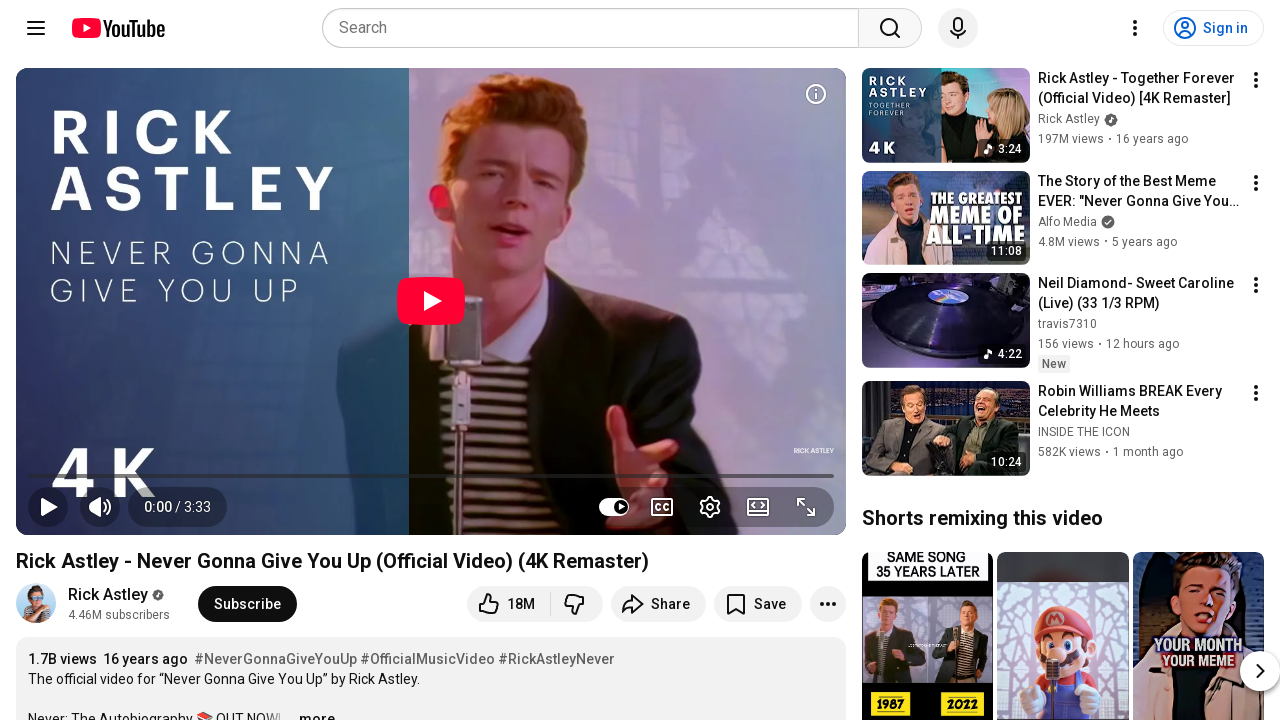

Waited for video element to be present in DOM
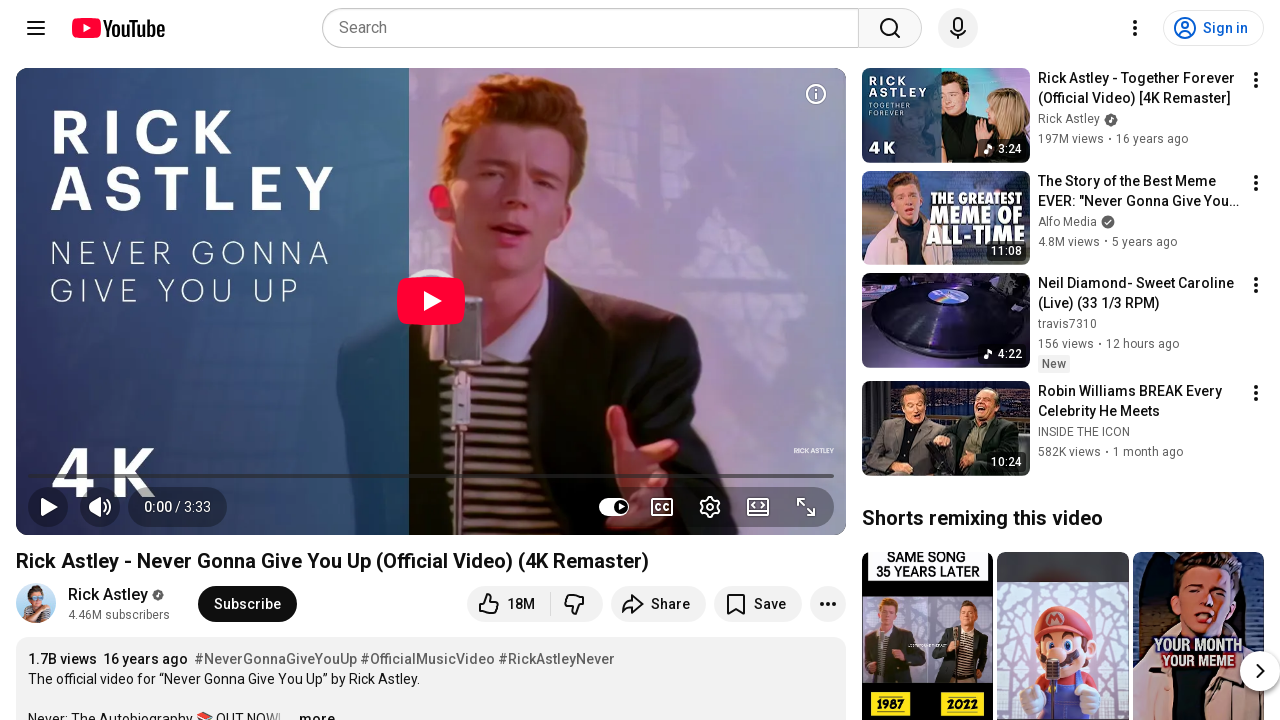

Located video element on page
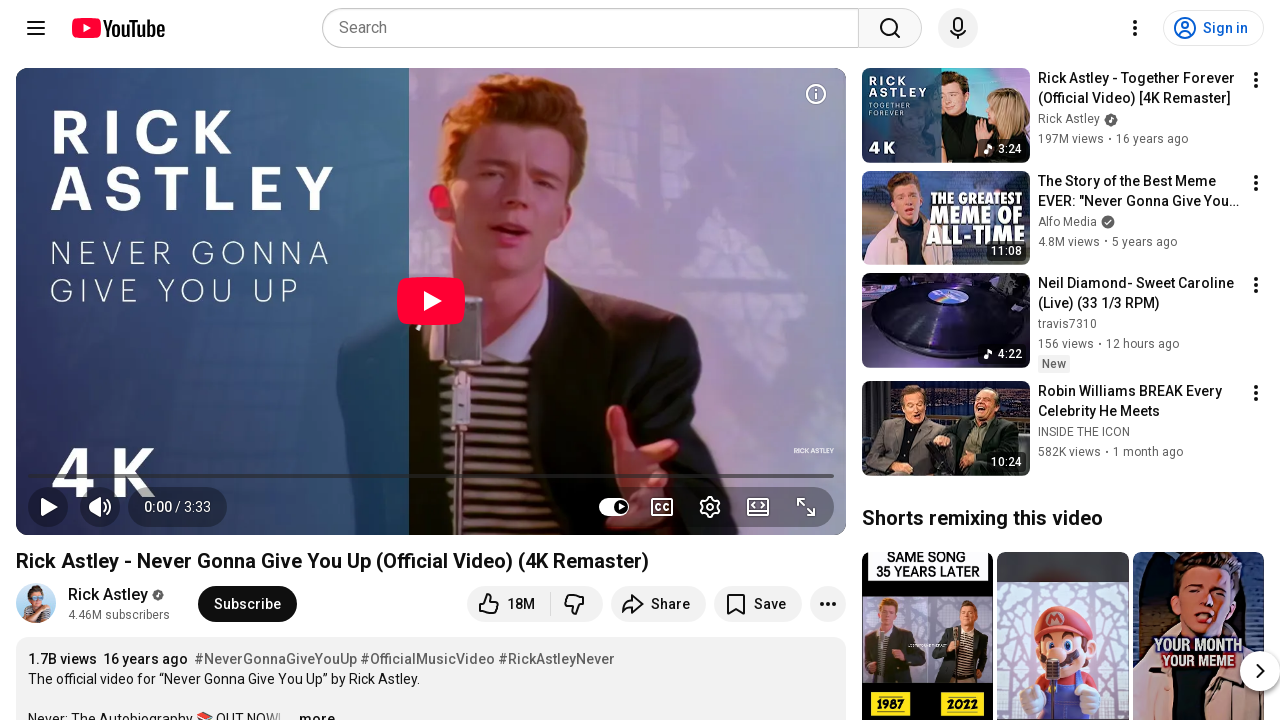

Video element became visible
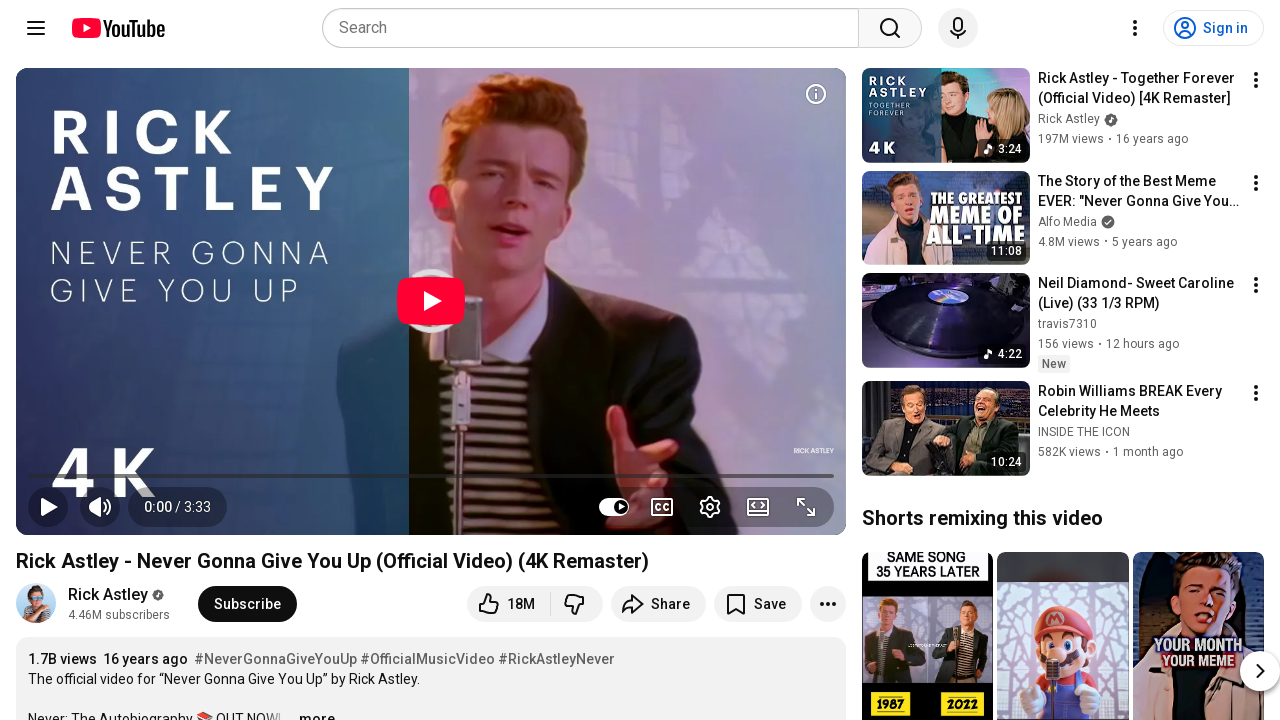

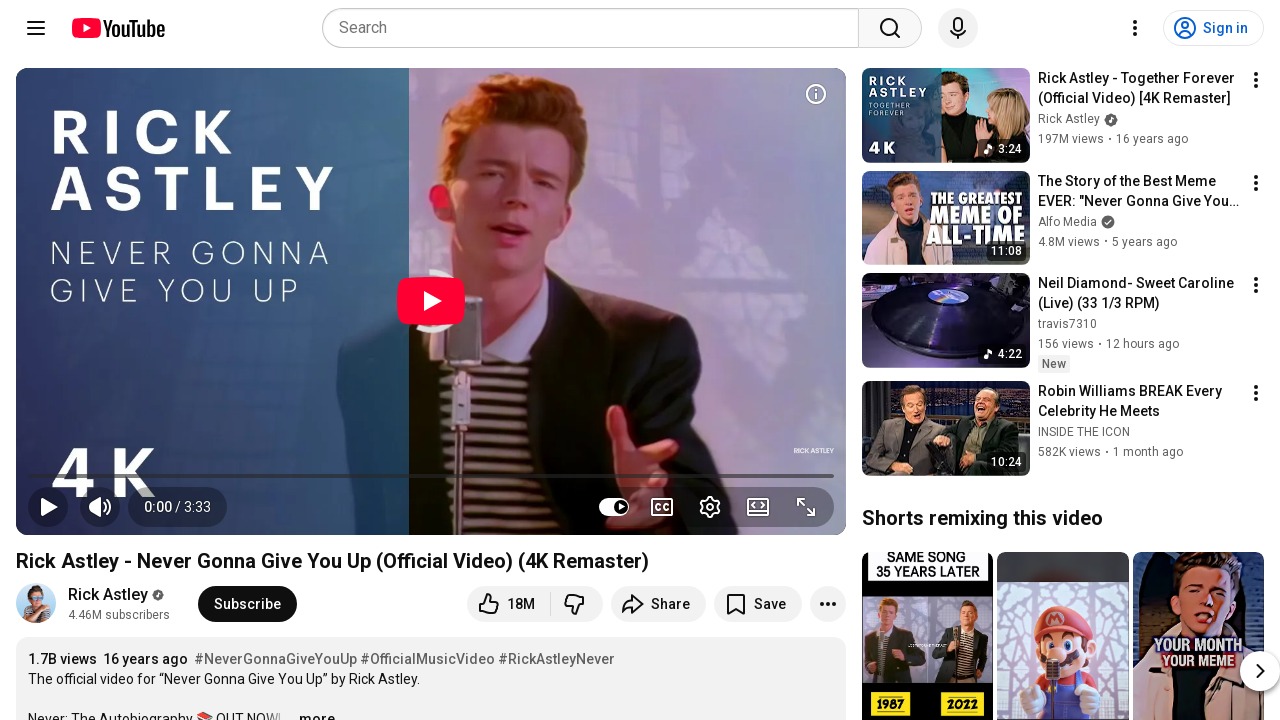